Loads a page with a large DOM and highlights a specific element by changing its border style temporarily, demonstrating how to visually identify elements during testing.

Starting URL: http://the-internet.herokuapp.com/large

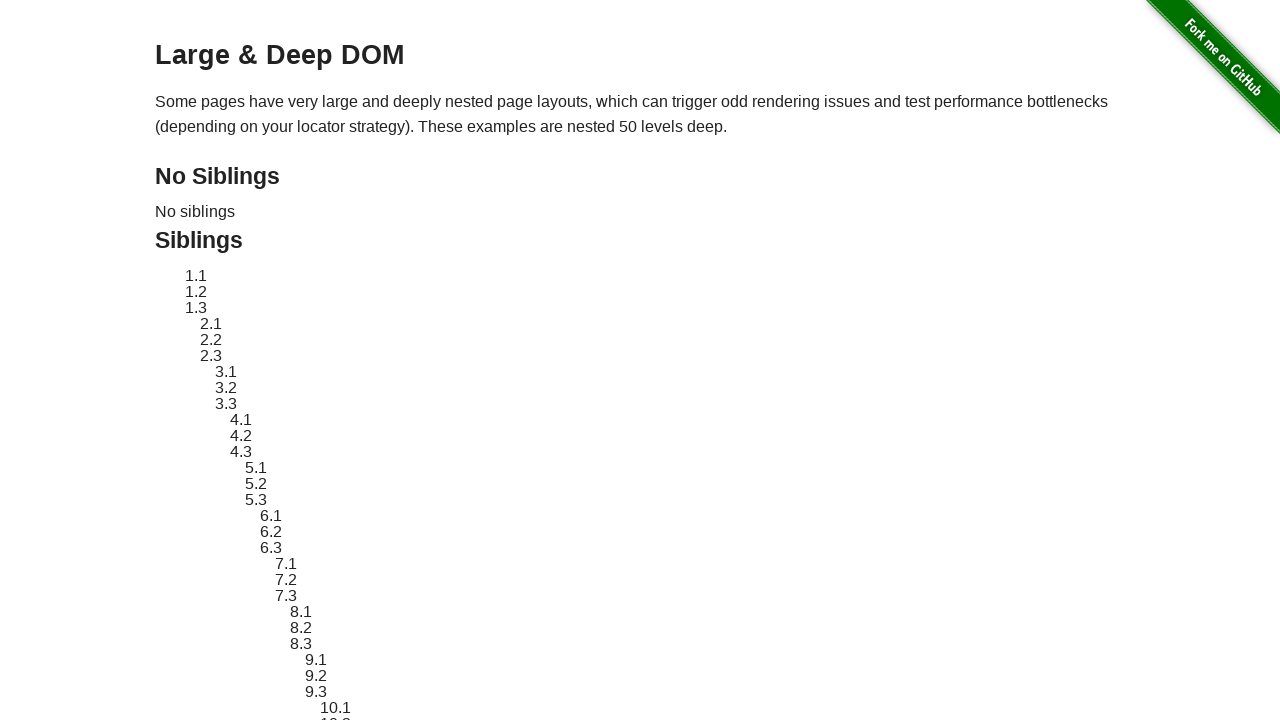

Navigated to the large DOM page
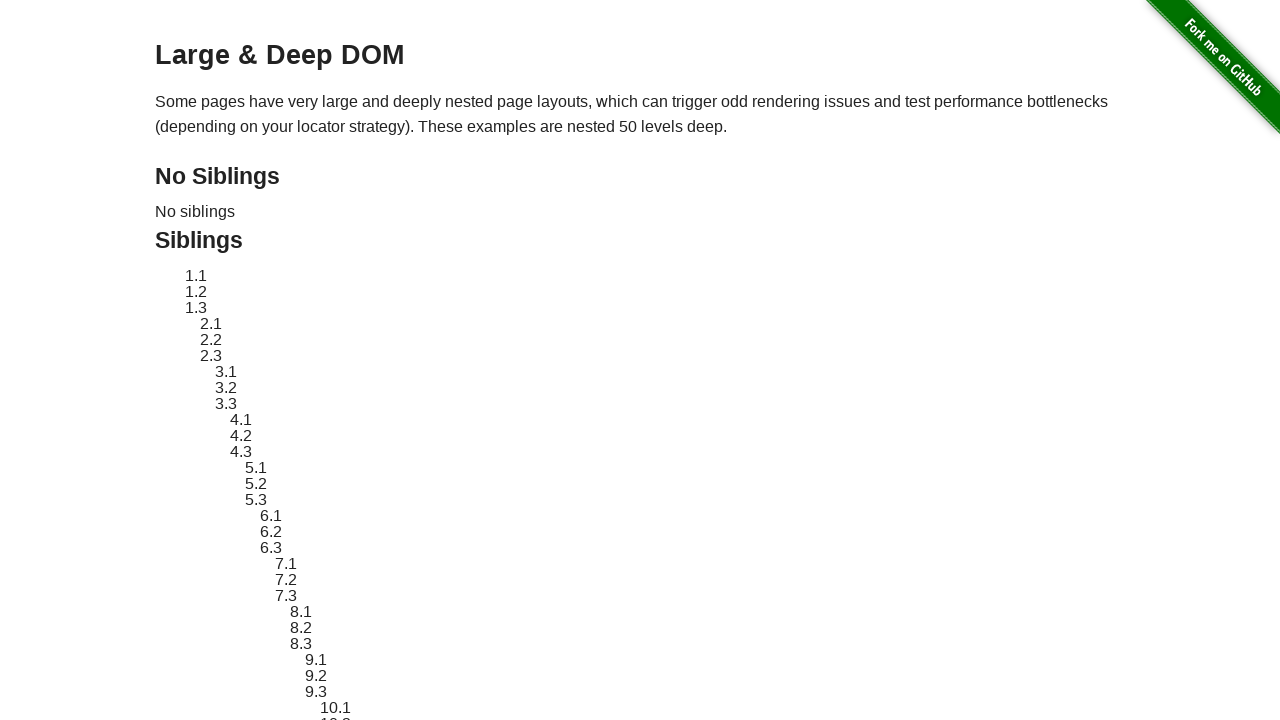

Located the element with ID 'sibling-2.3'
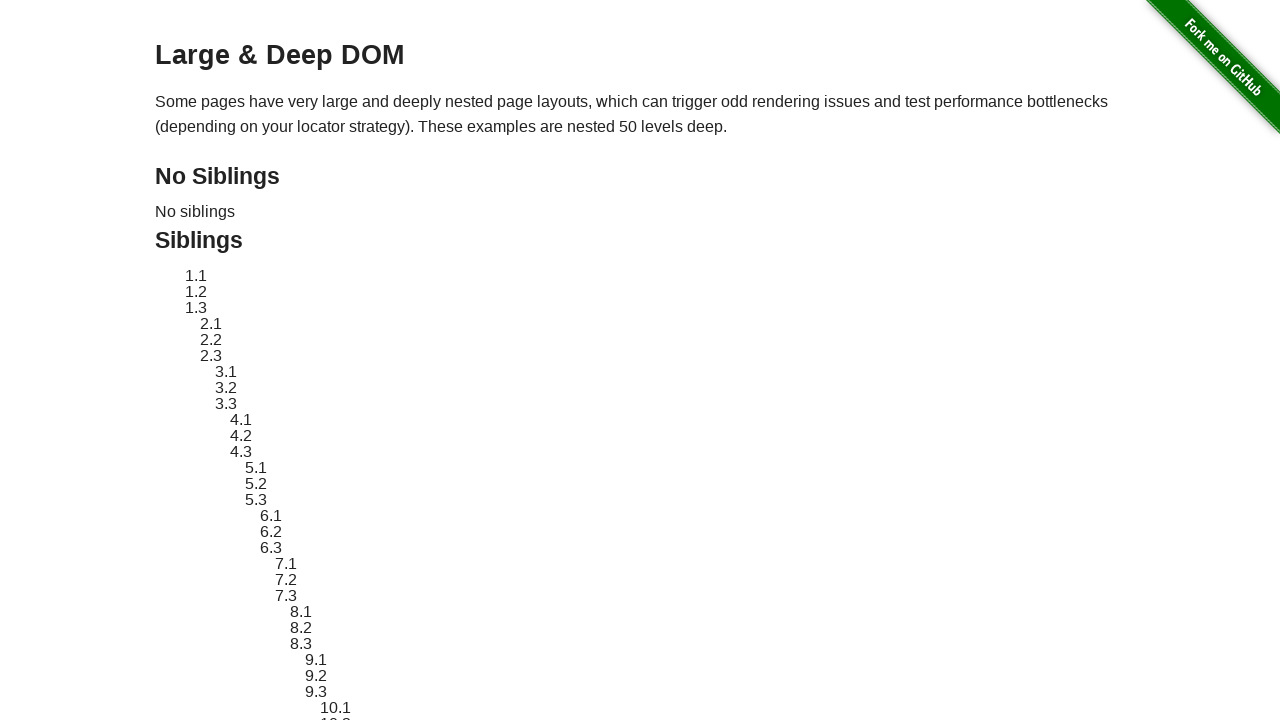

Element is now visible
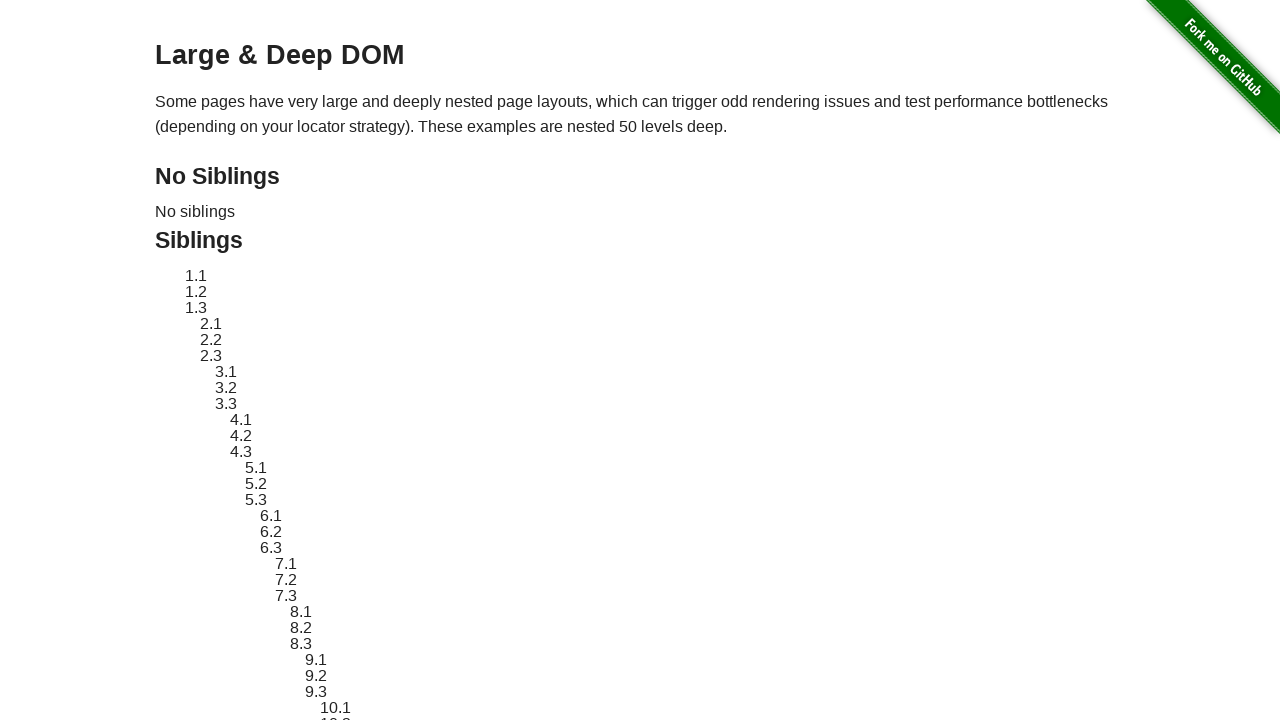

Stored the original style of the element
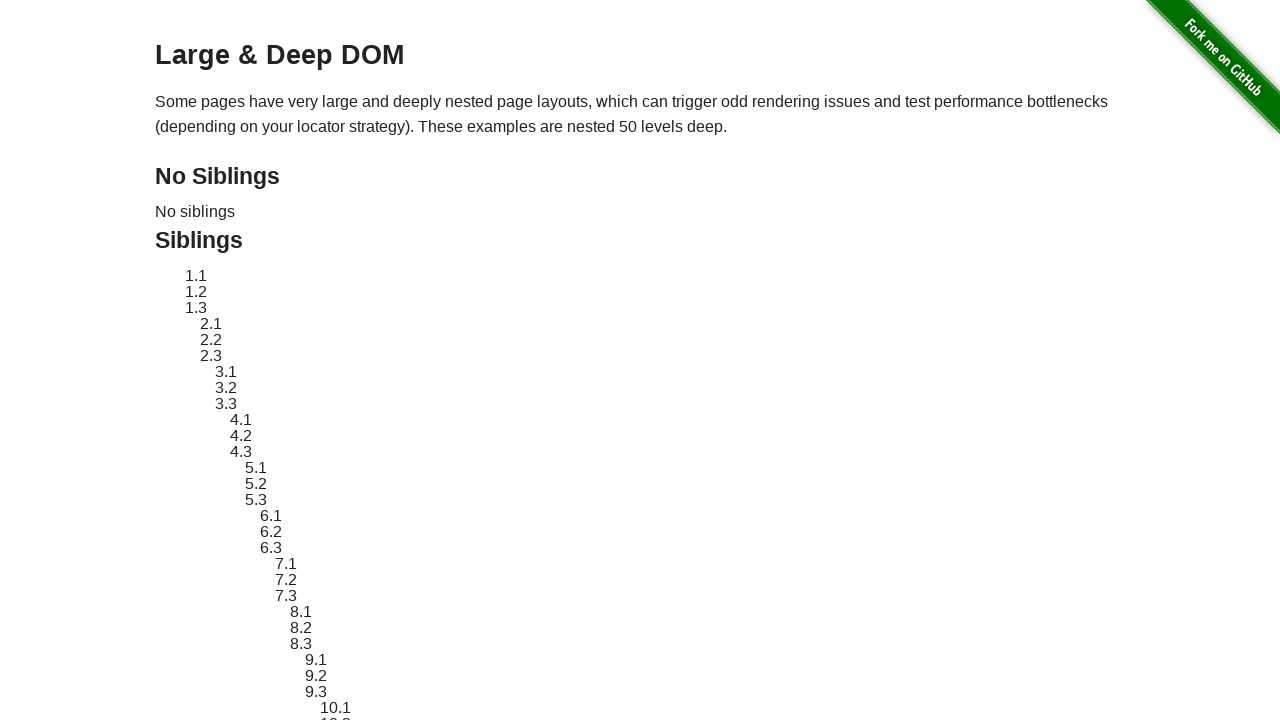

Applied red dashed border highlight to the element
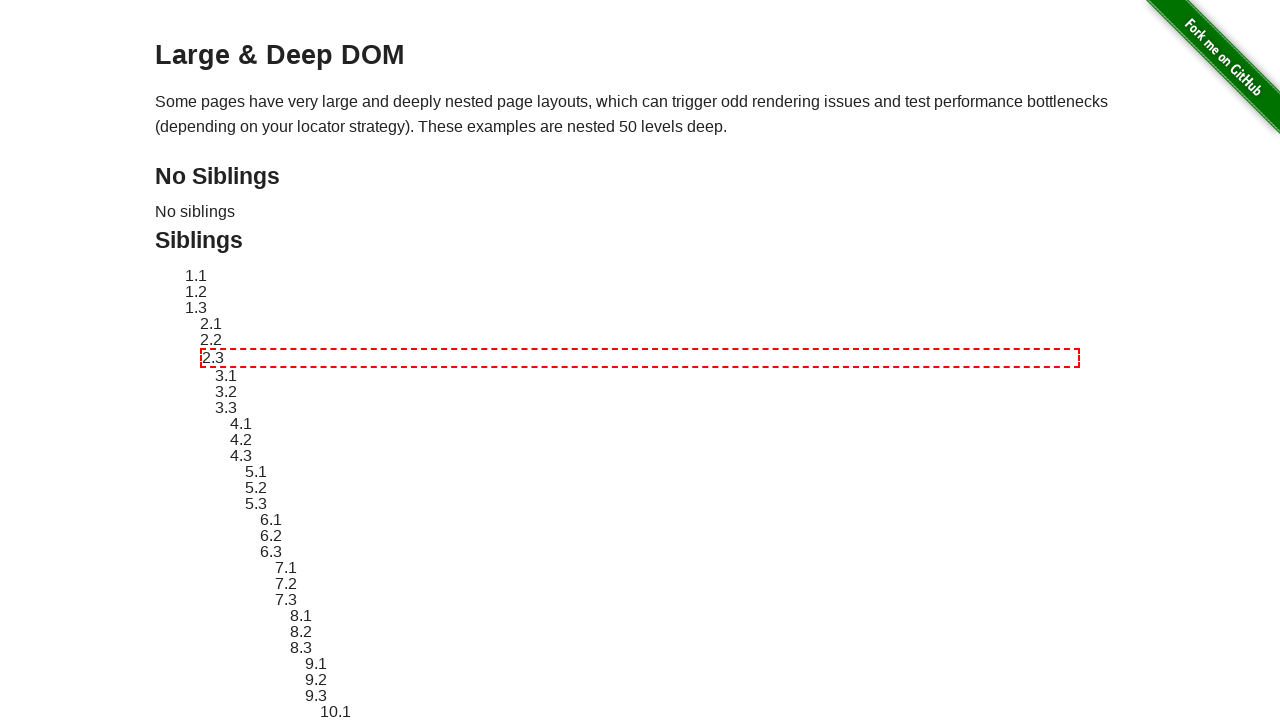

Waited 3 seconds to observe the highlighted element
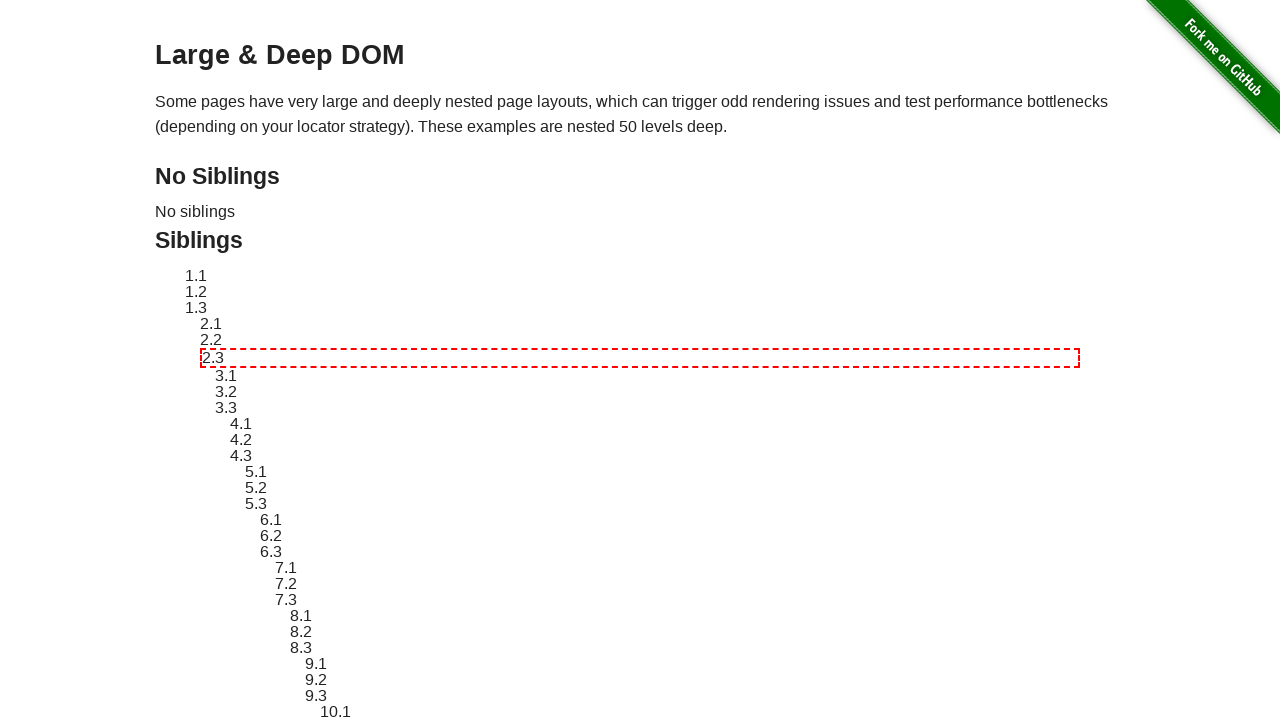

Reverted element styling back to original
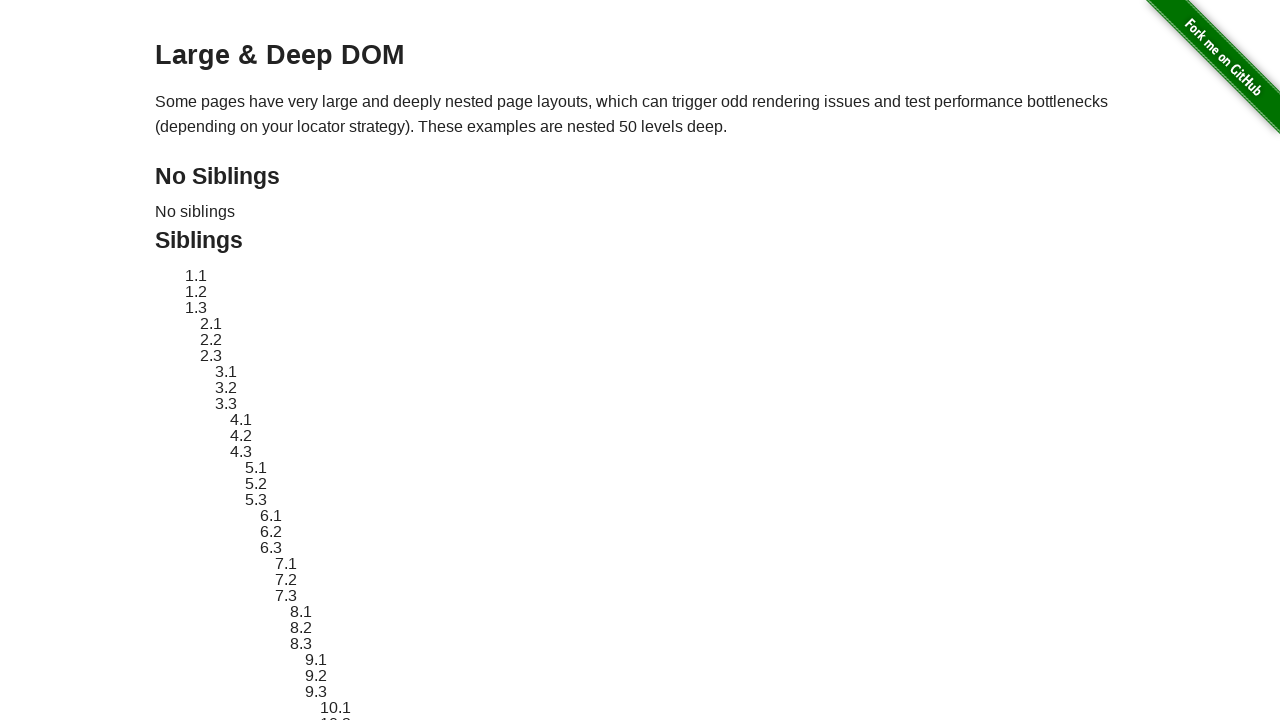

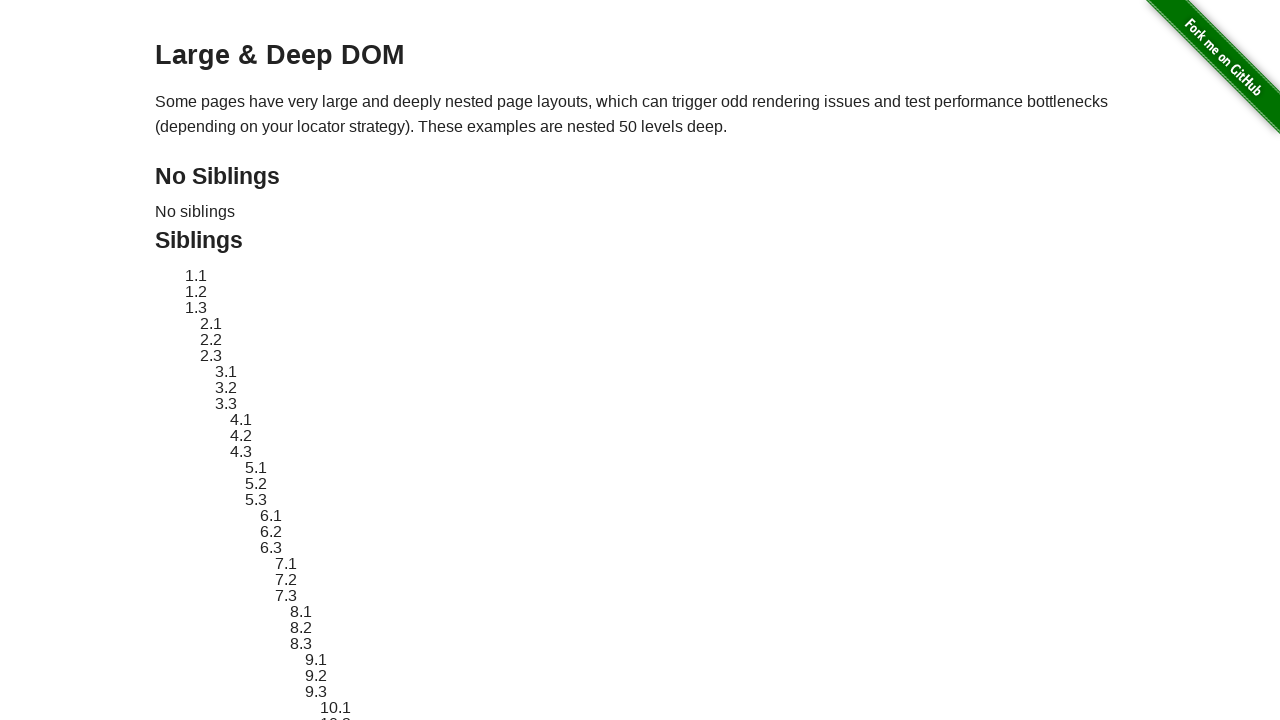